Navigates to the KSRTC bus booking website and verifies that link elements are present on the page

Starting URL: https://www.ksrtc.in/oprs-web/

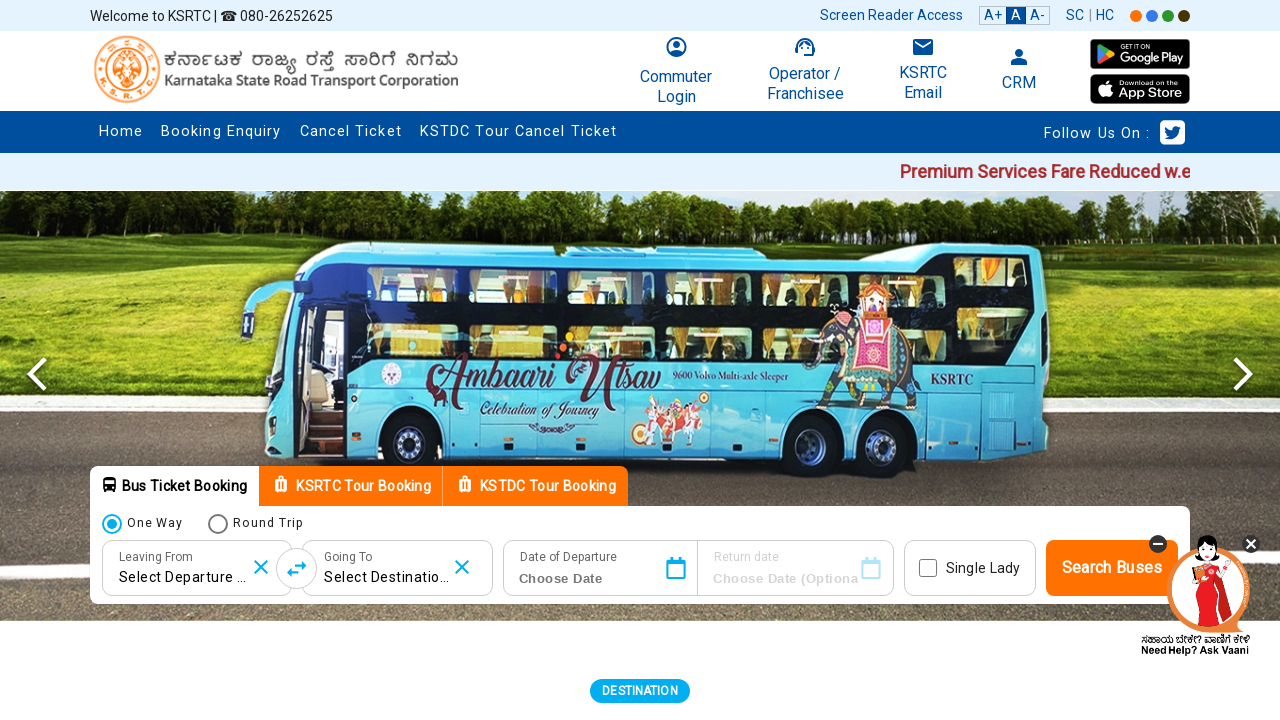

Navigated to KSRTC bus booking website
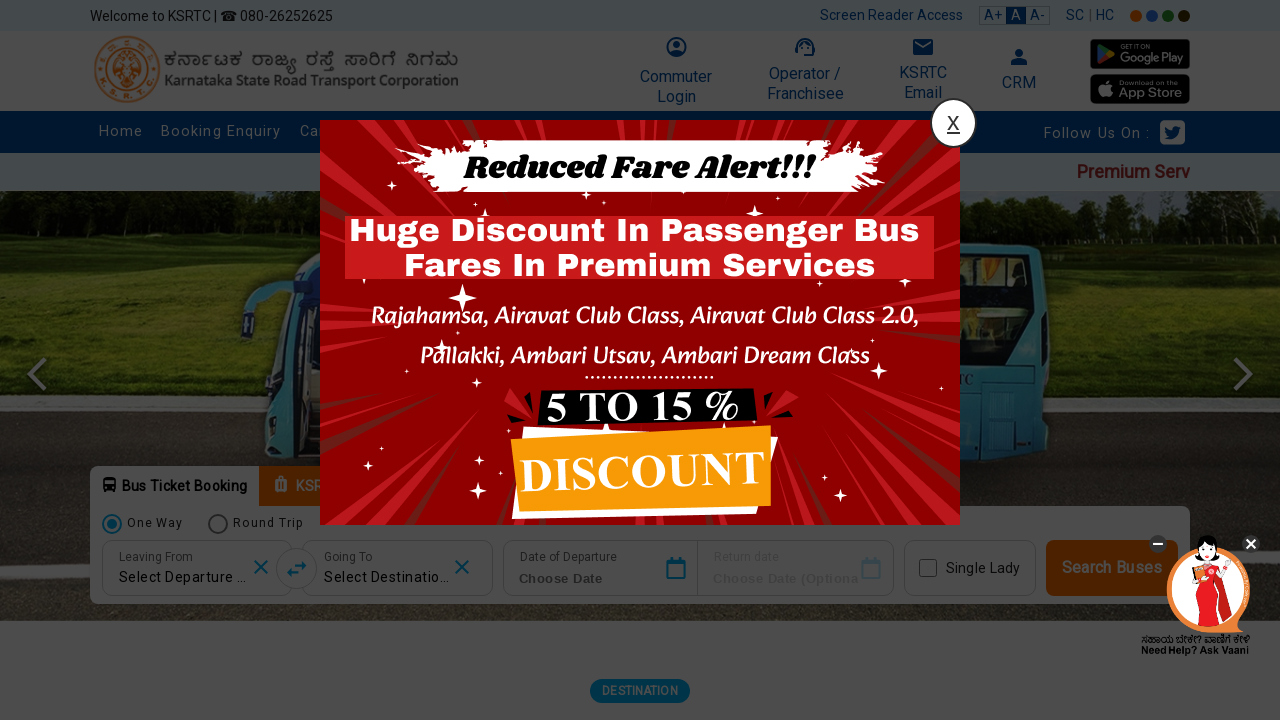

Page loaded completely (networkidle state reached)
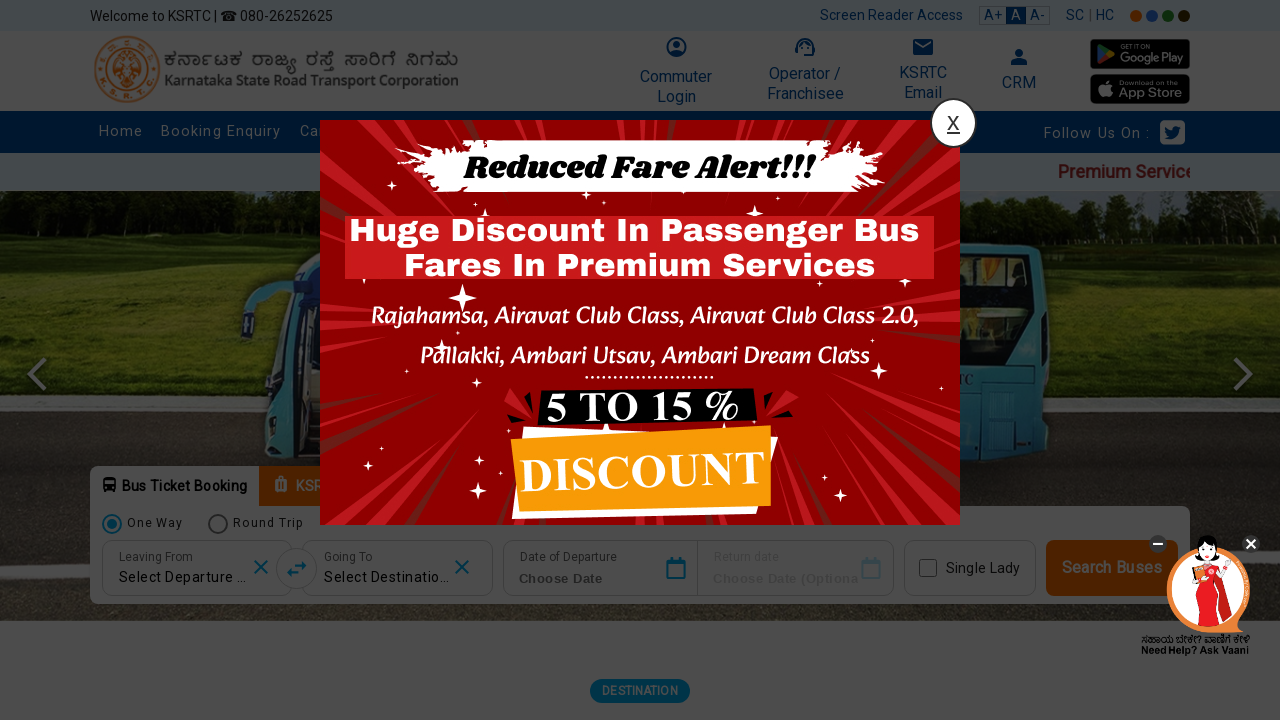

Link elements found on the page
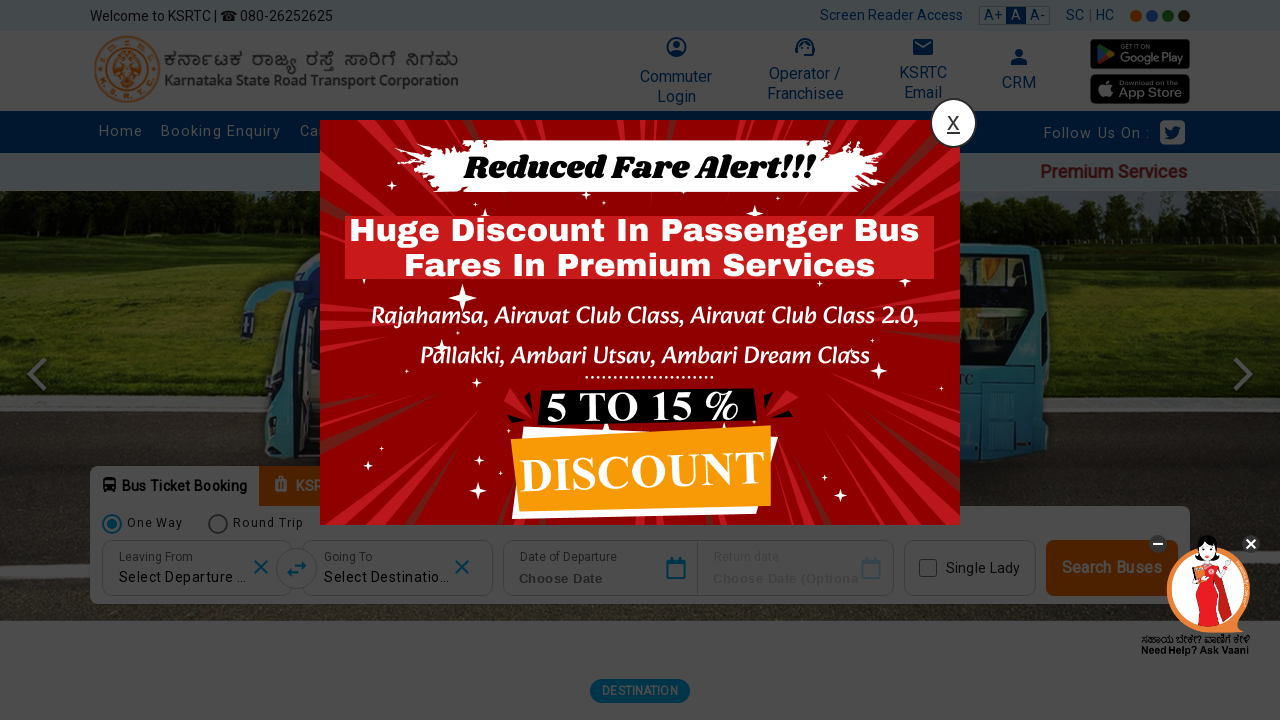

Retrieved all link elements from page (found 68 links)
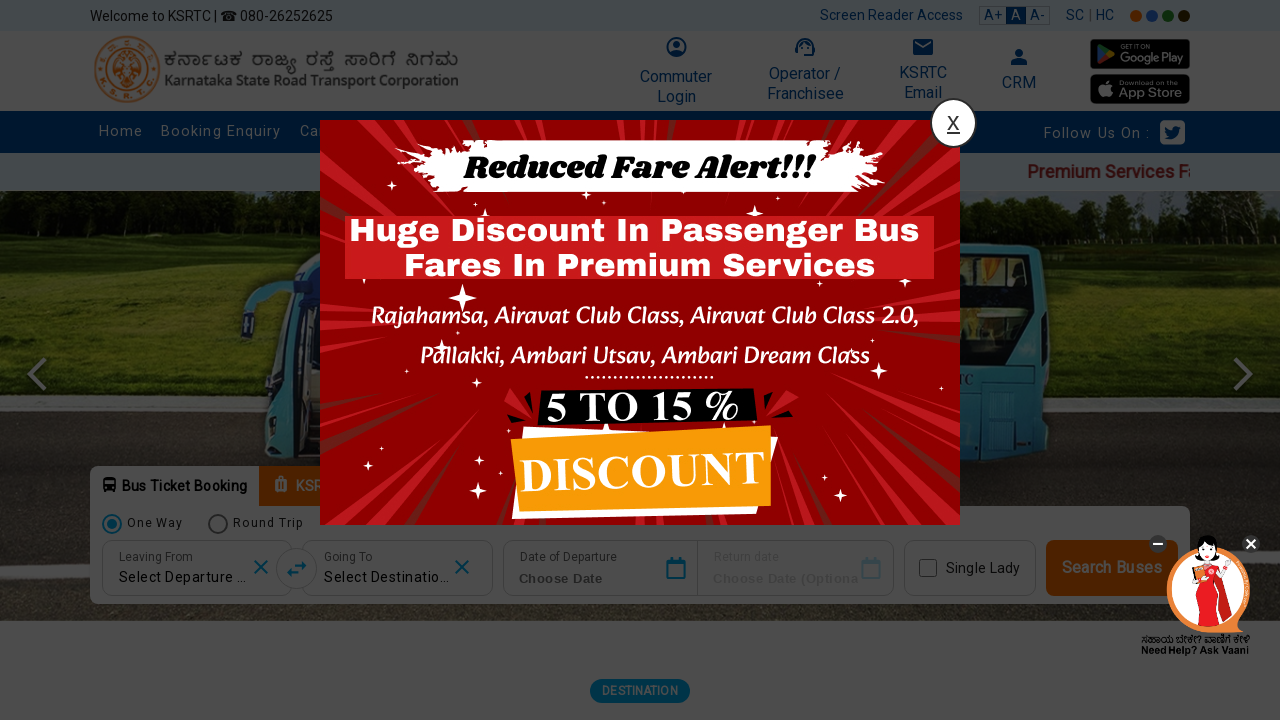

Verified that links are present on page (assertion passed: 68 links found)
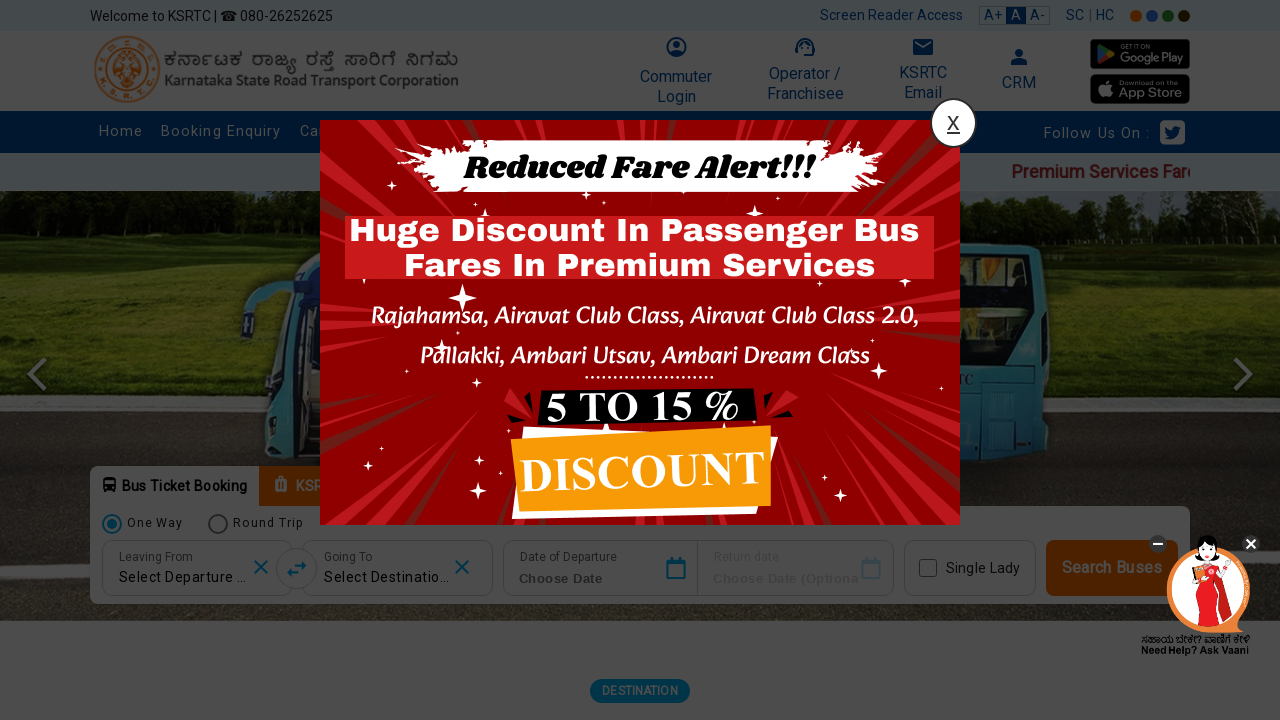

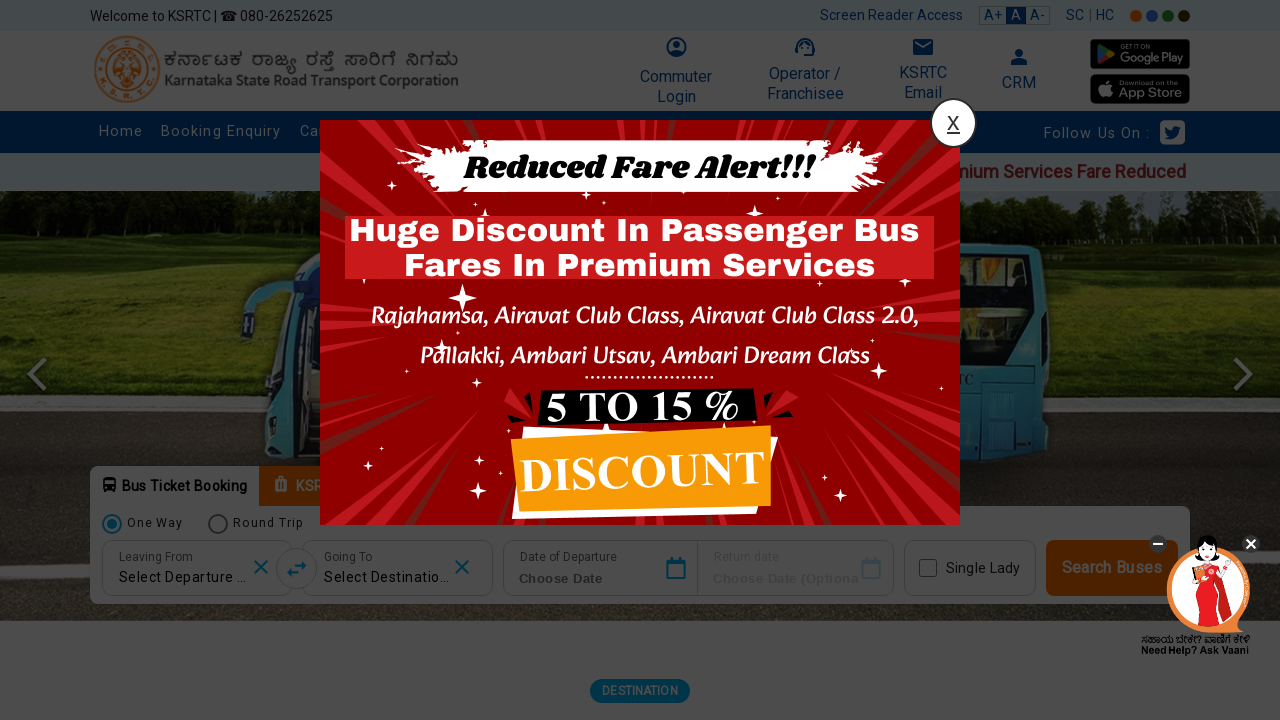